Tests navigation to the Artificial Intelligence section by clicking on the Technologies dropdown menu and then selecting the Artificial Intelligence option.

Starting URL: https://www.tranktechnologies.com/

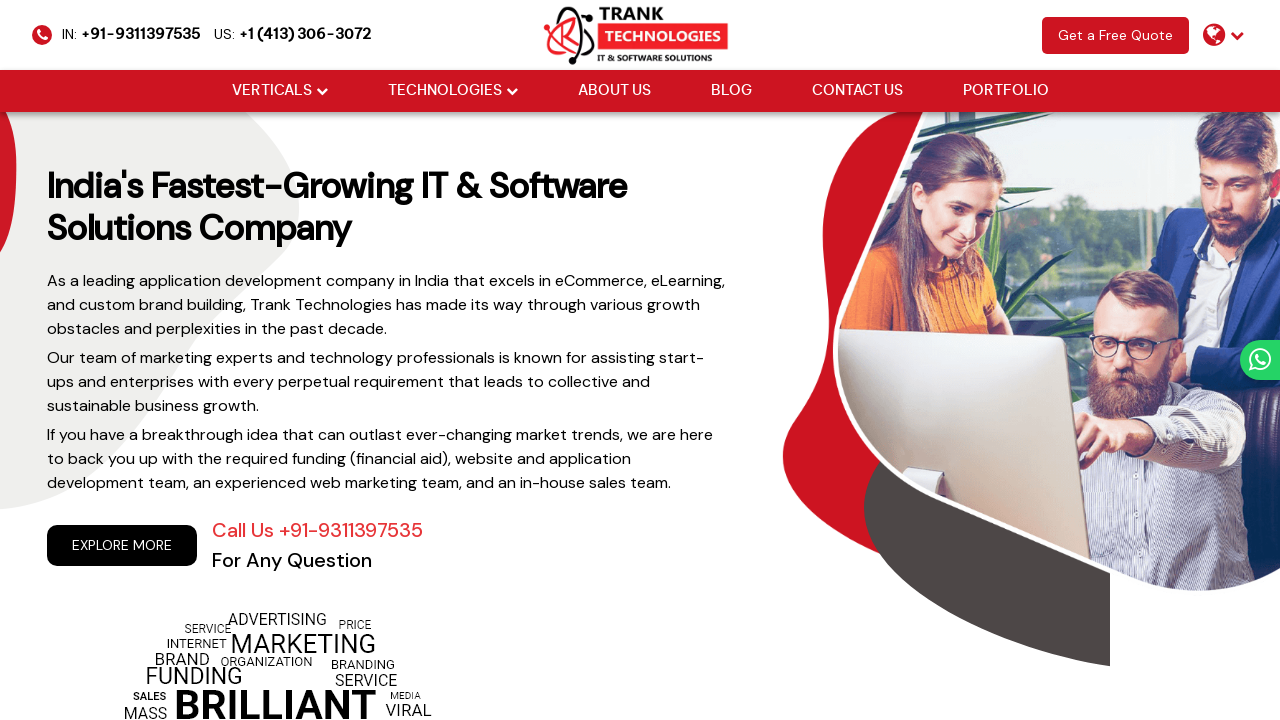

Clicked on the Technologies dropdown menu at (452, 91) on (//li[@class='drop_down'])[2]
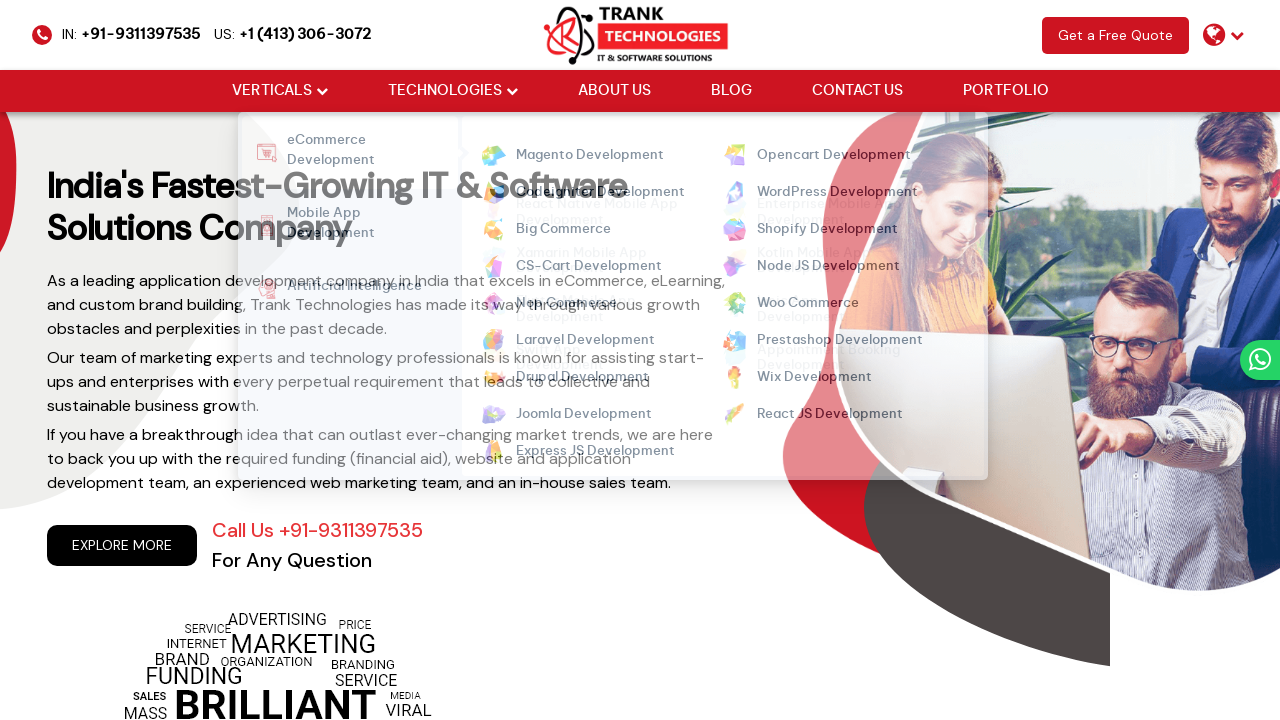

Waited 500ms for dropdown to appear
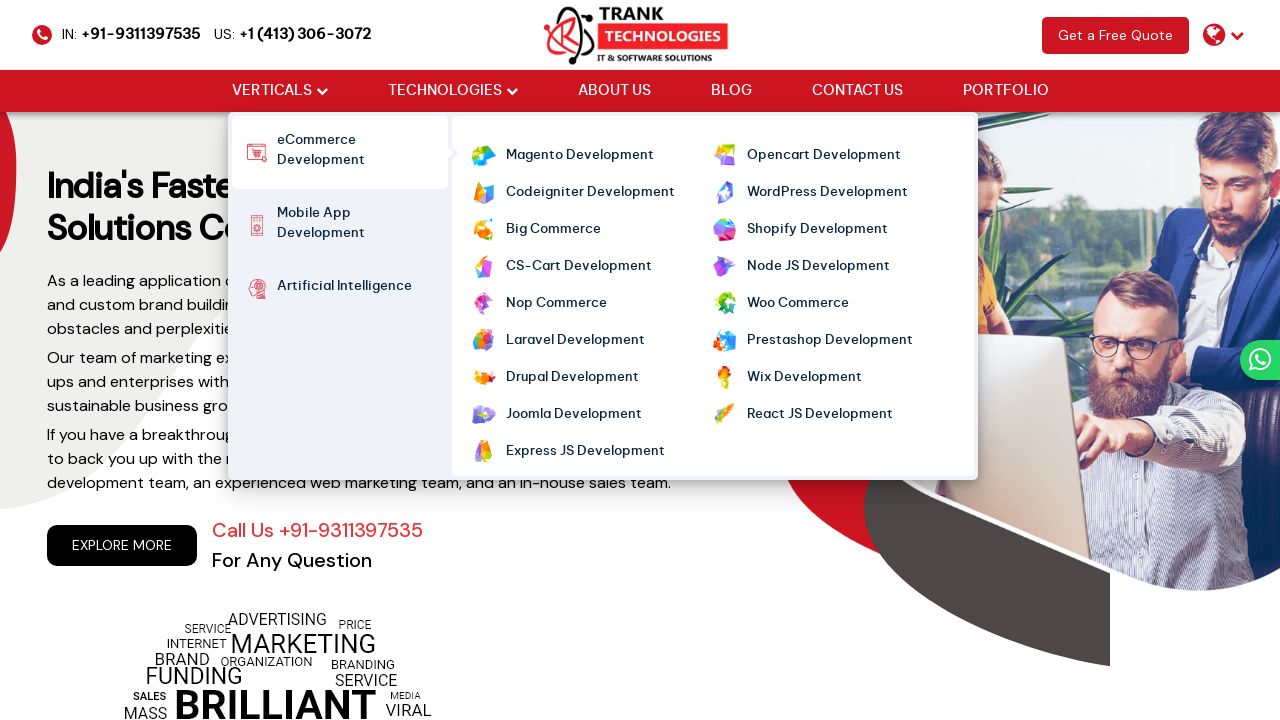

Located the Artificial Intelligence option
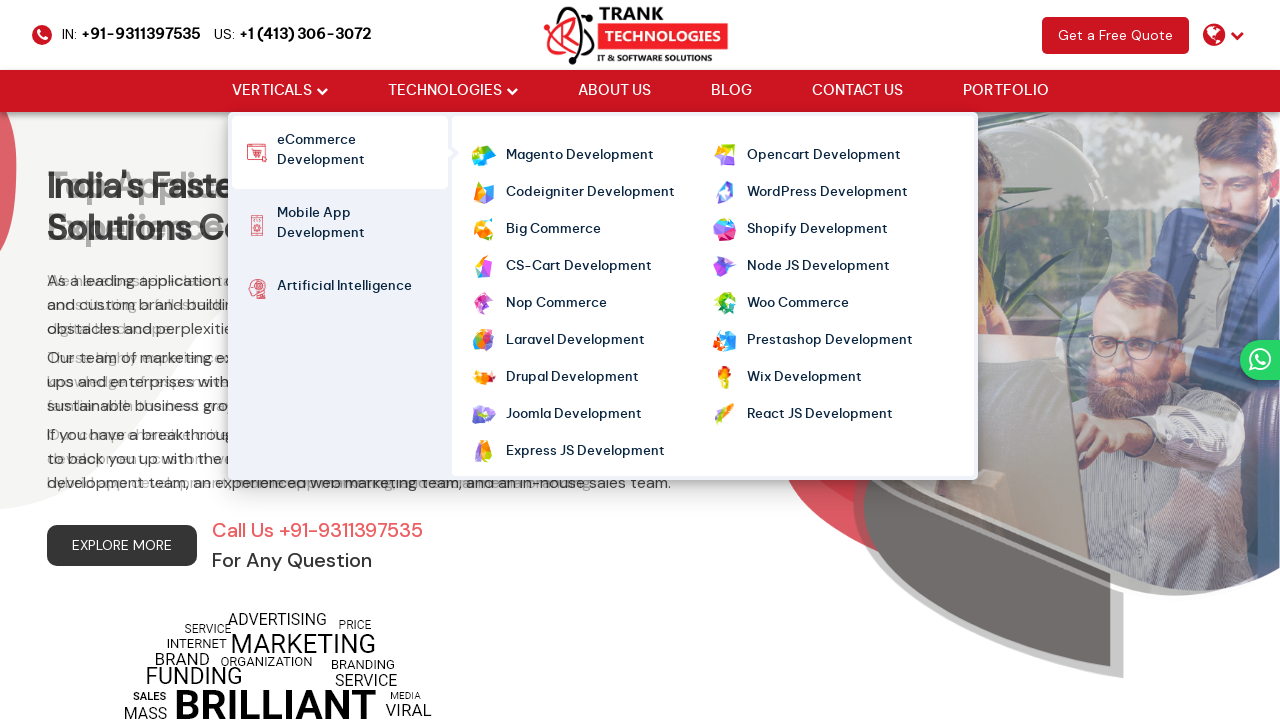

Hovered over the Artificial Intelligence option at (344, 289) on xpath=//strong[normalize-space()='Artificial Intelligence']
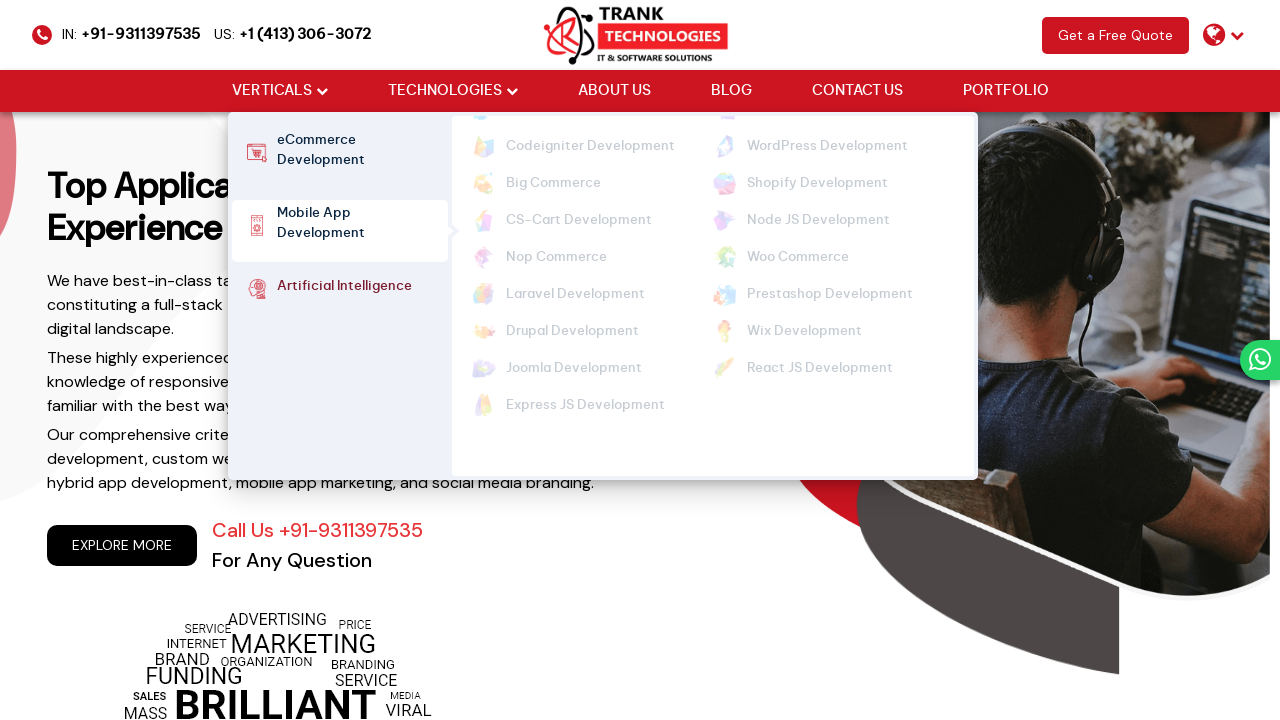

Clicked on the Artificial Intelligence option at (344, 289) on xpath=//strong[normalize-space()='Artificial Intelligence']
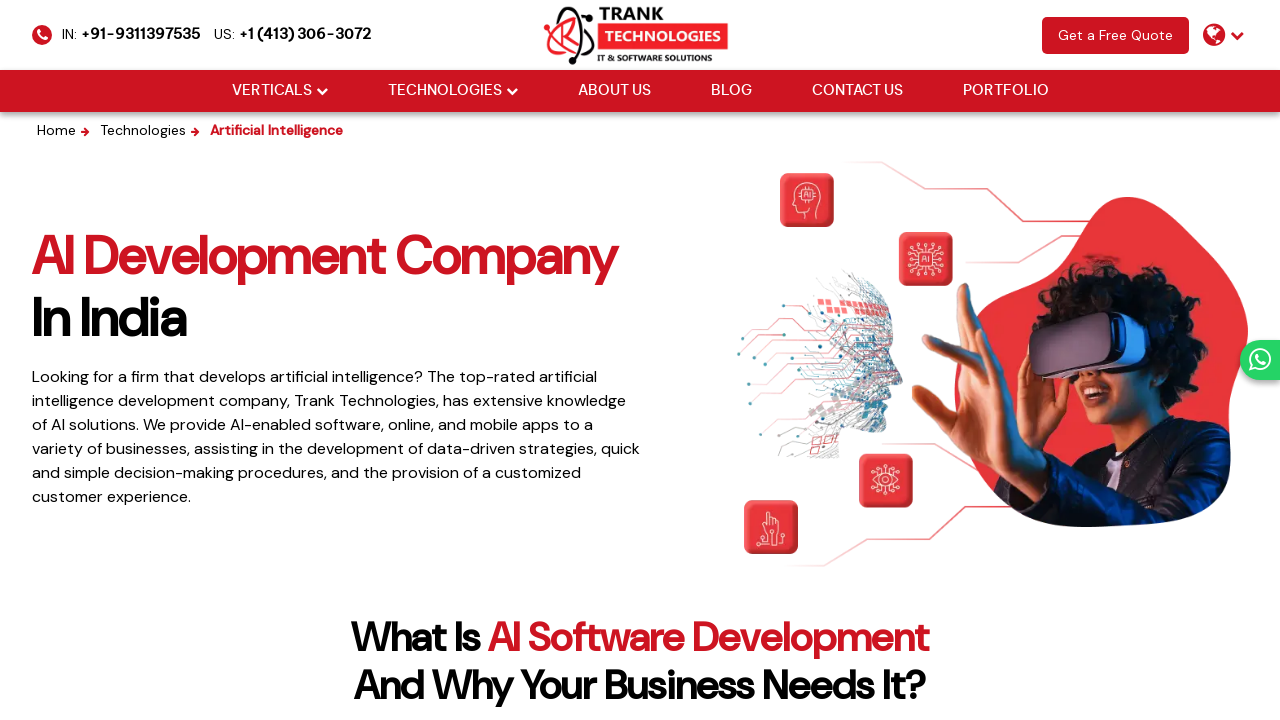

Artificial Intelligence page loaded successfully (networkidle state reached)
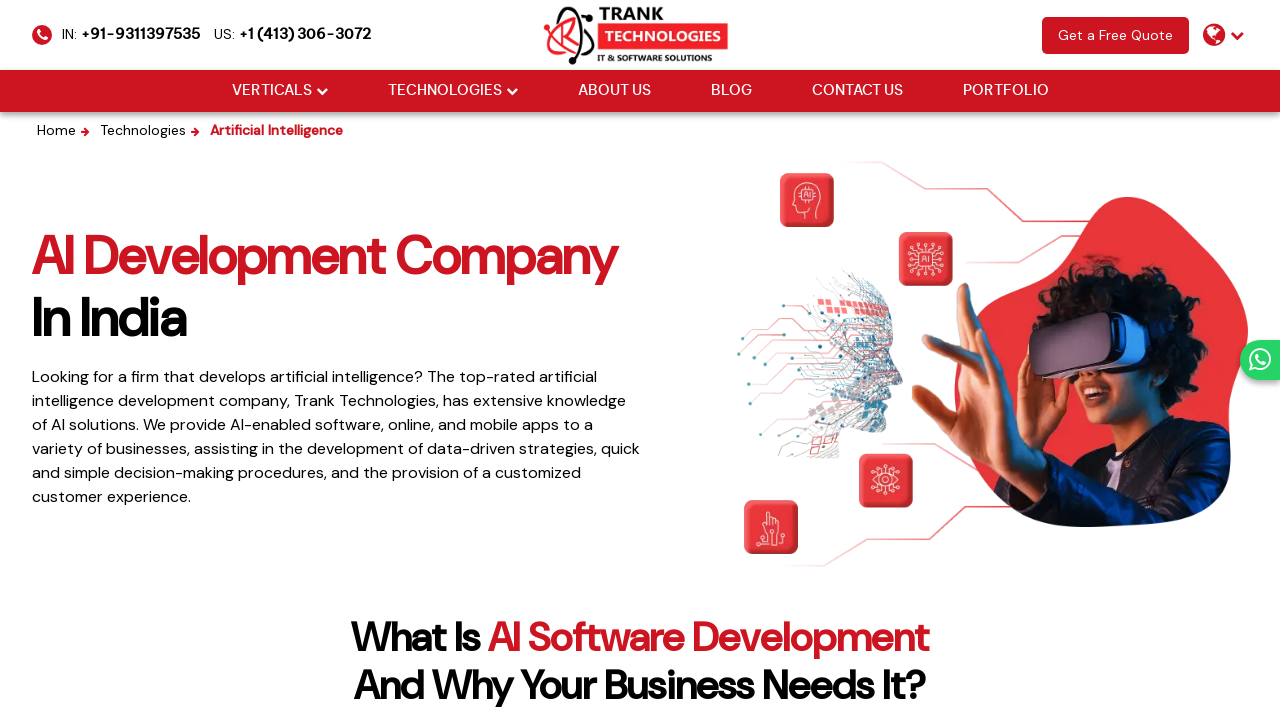

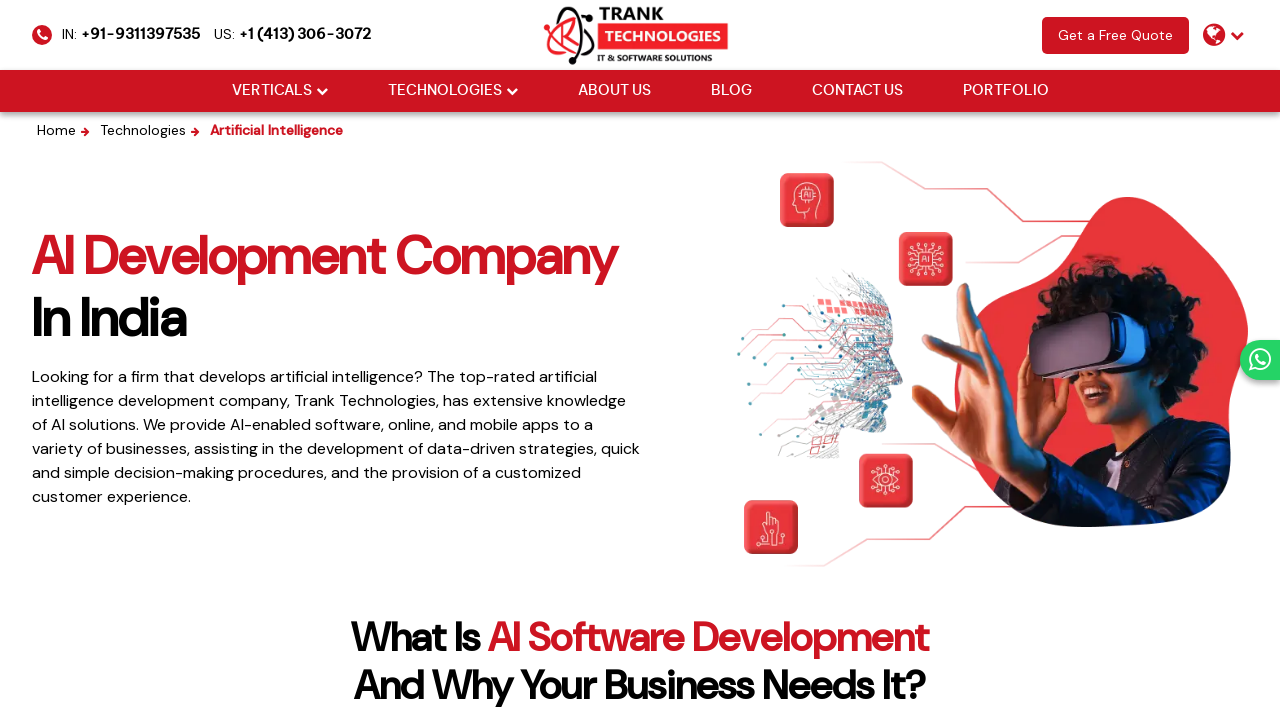